Tests a wait scenario by waiting for a verify button to become clickable, clicking it, and verifying a success message appears

Starting URL: http://suninjuly.github.io/wait2.html

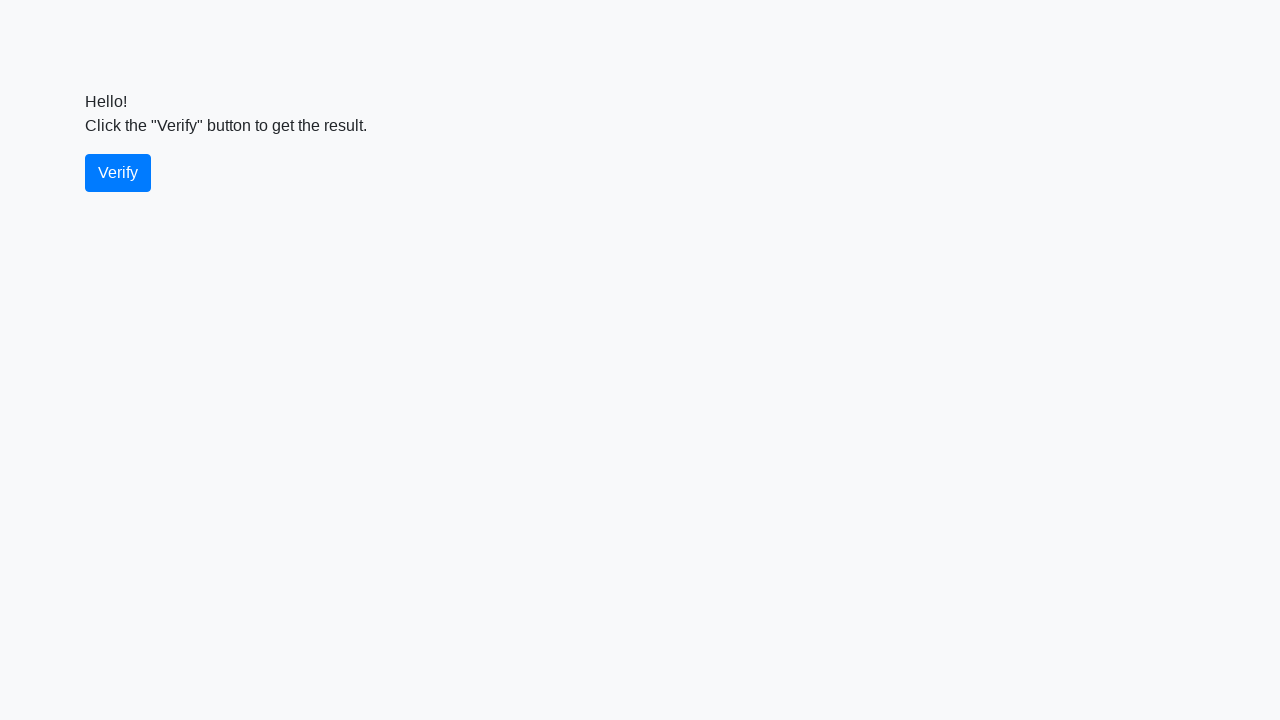

Waited for verify button to become visible
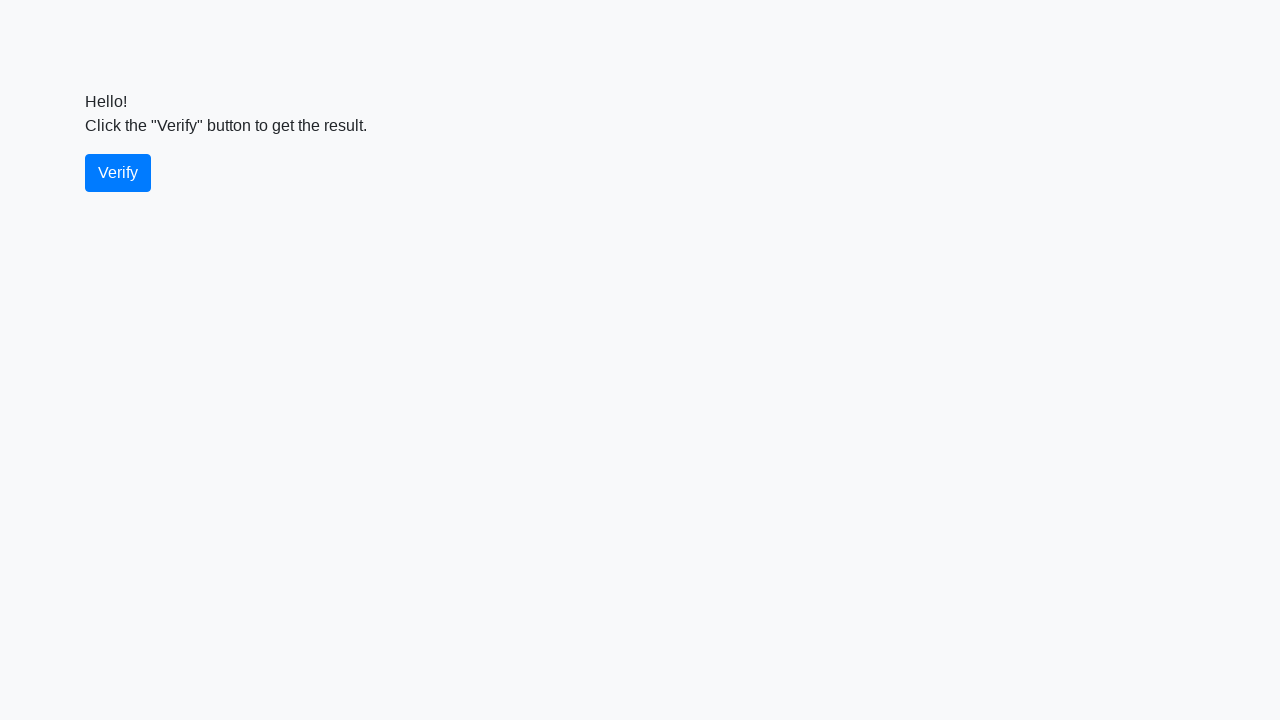

Clicked the verify button at (118, 173) on #verify
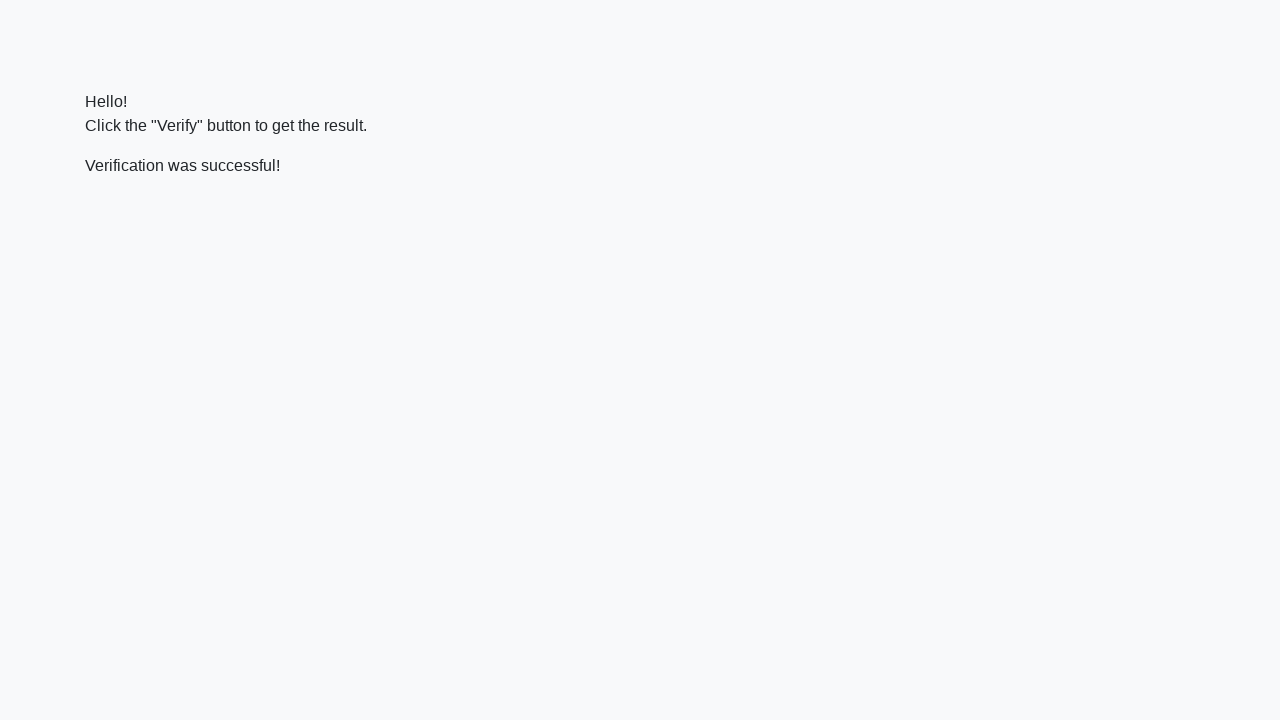

Waited for success message to become visible
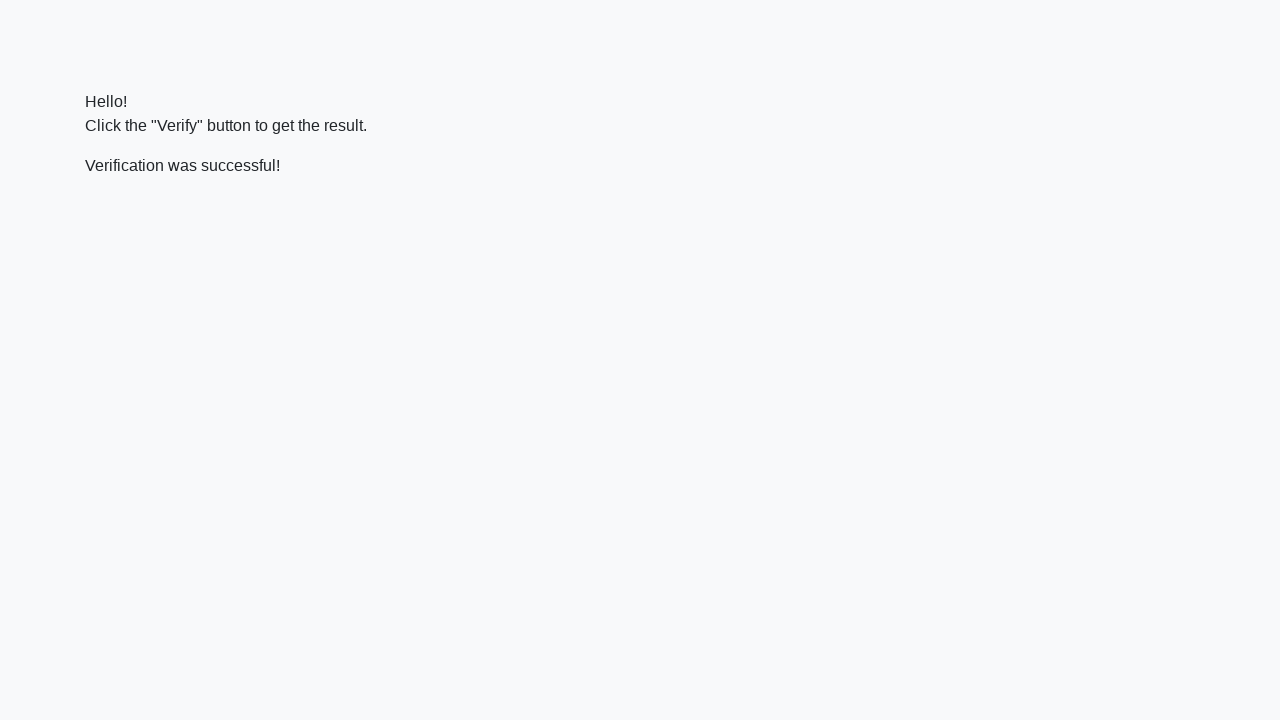

Verified 'successful' text is present in the success message
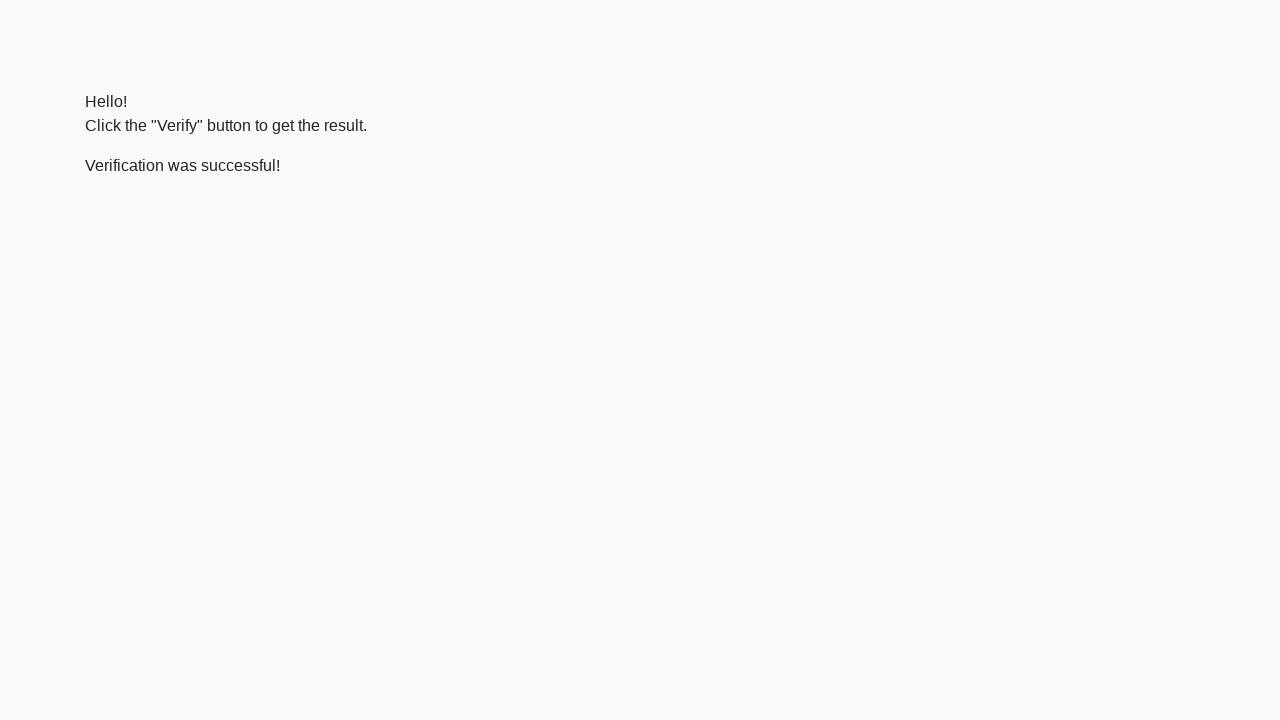

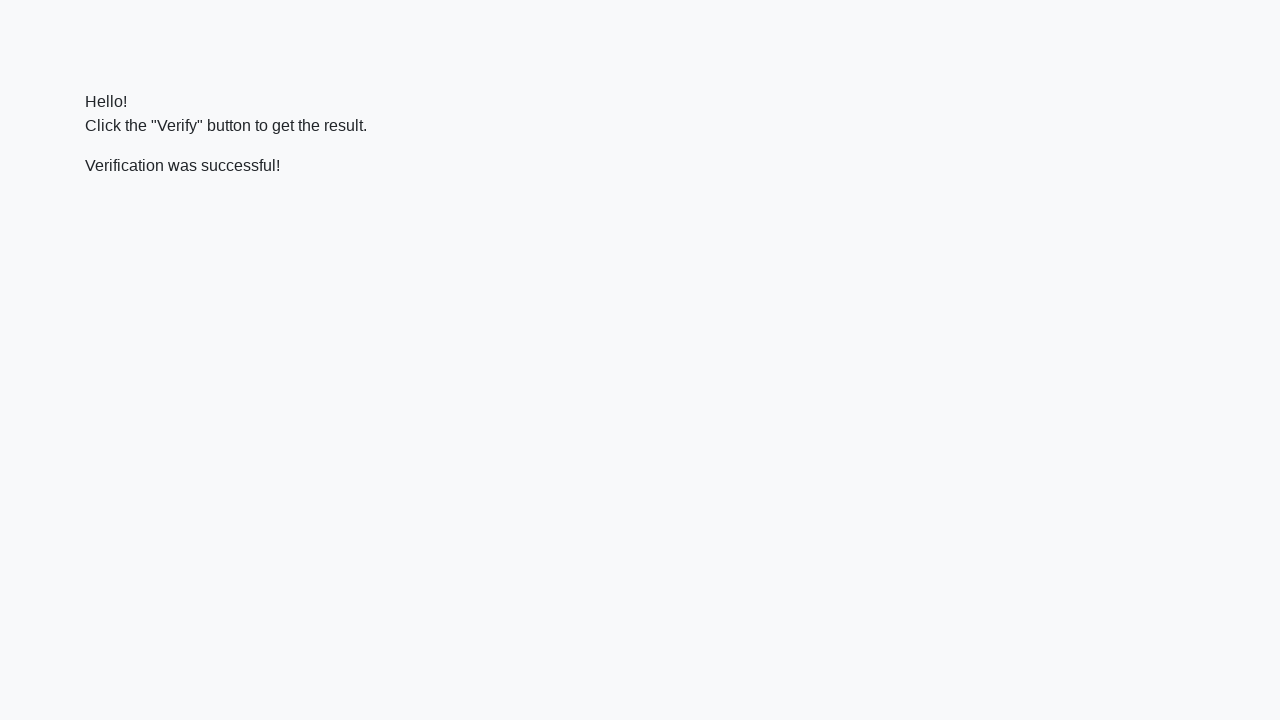